Tests unmarking todo items by unchecking their checkboxes after they've been marked complete.

Starting URL: https://demo.playwright.dev/todomvc

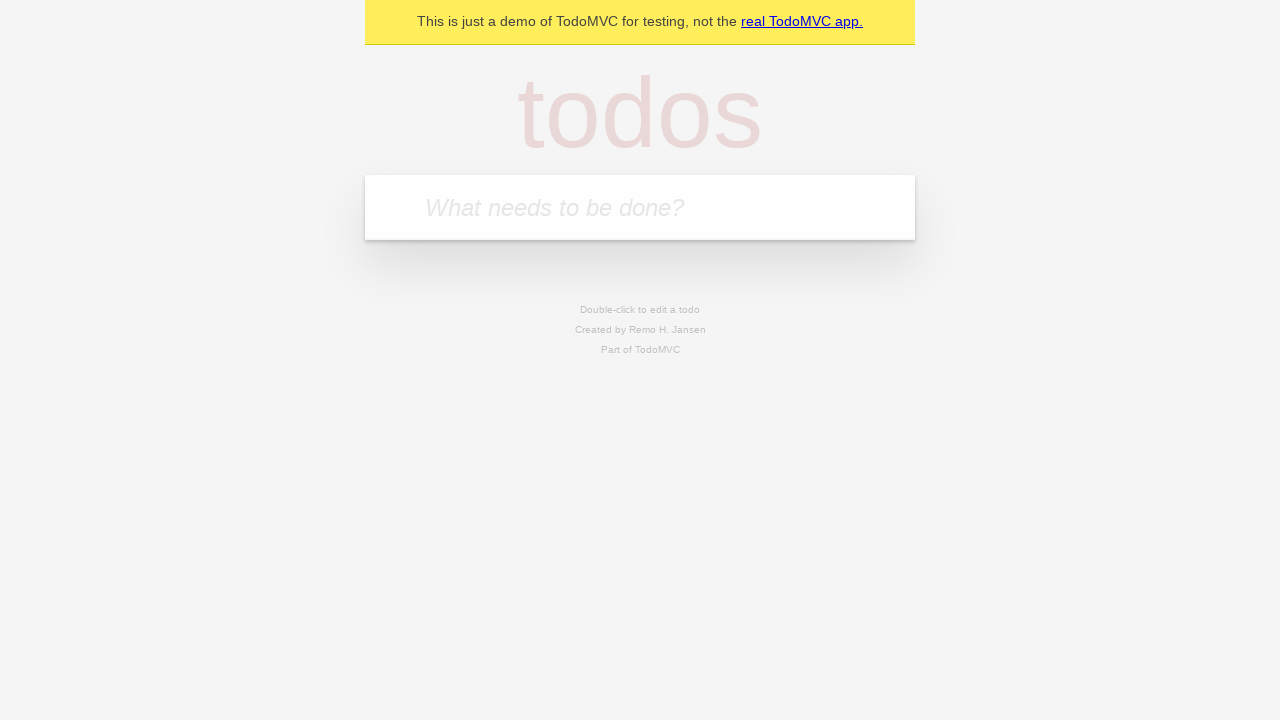

Navigated to TodoMVC demo page
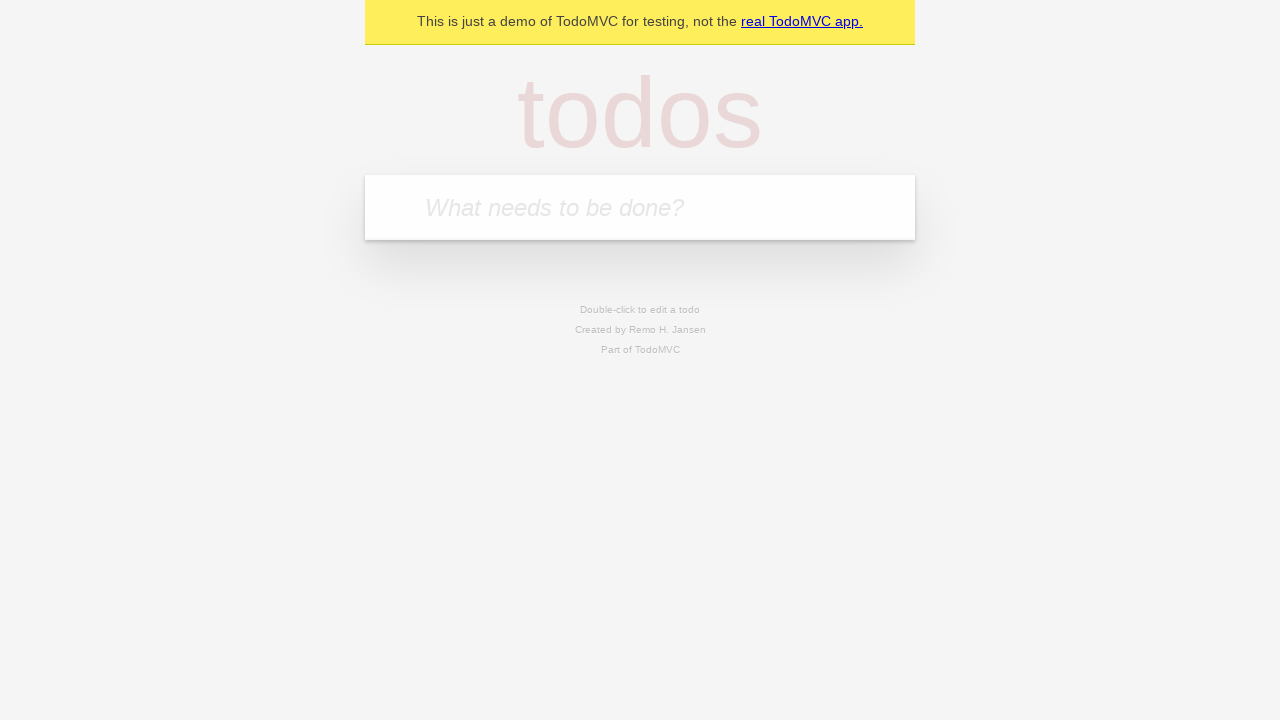

Filled input field with 'buy some cheese' on internal:attr=[placeholder="What needs to be done?"i]
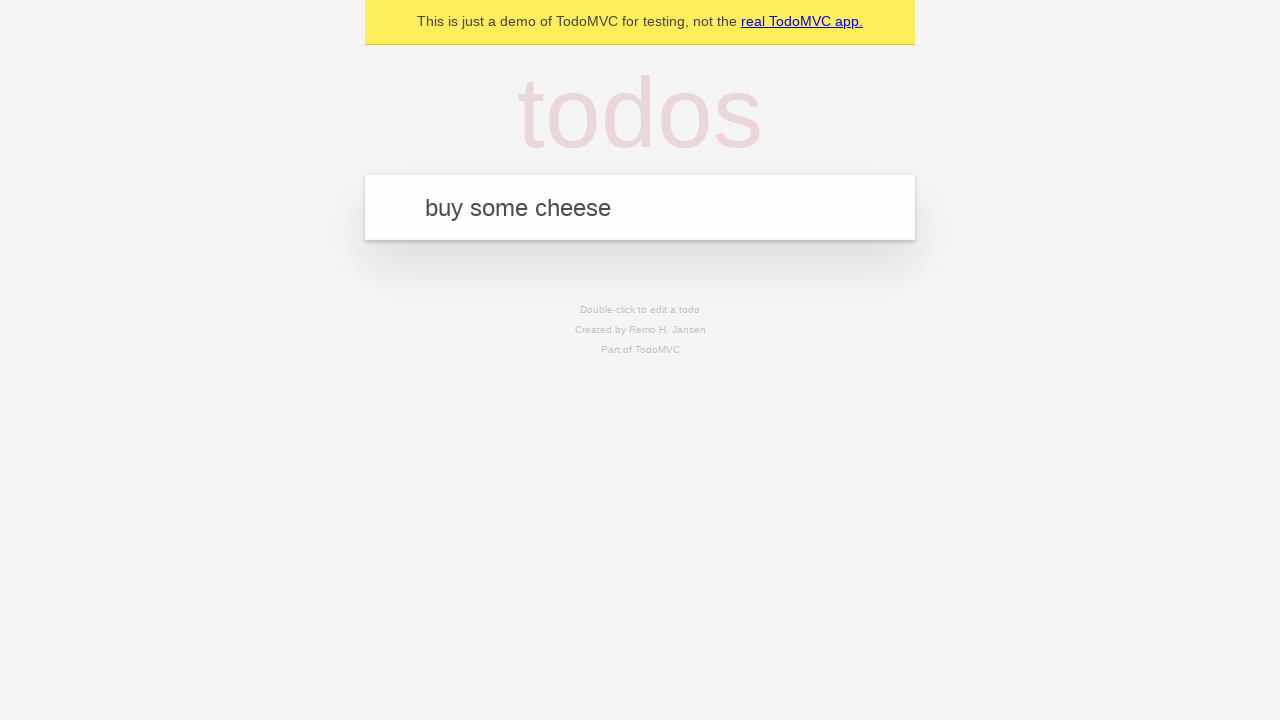

Pressed Enter to create first todo item on internal:attr=[placeholder="What needs to be done?"i]
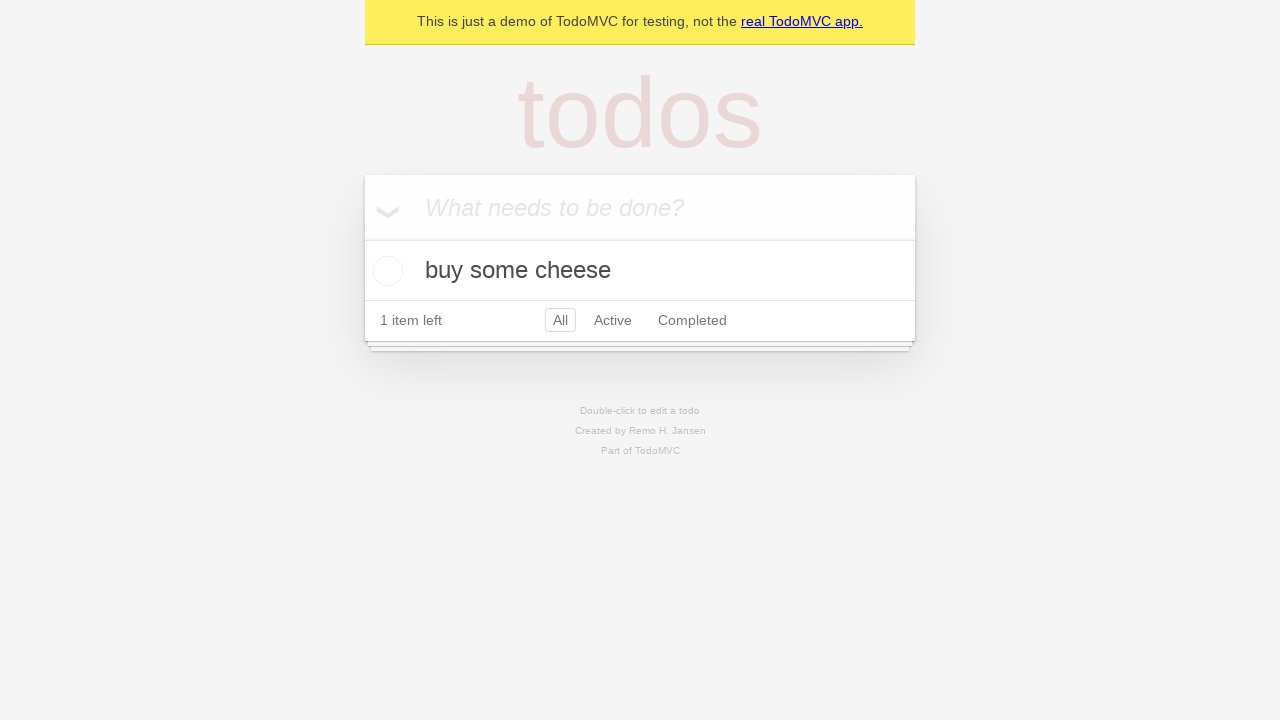

Filled input field with 'feed the cat' on internal:attr=[placeholder="What needs to be done?"i]
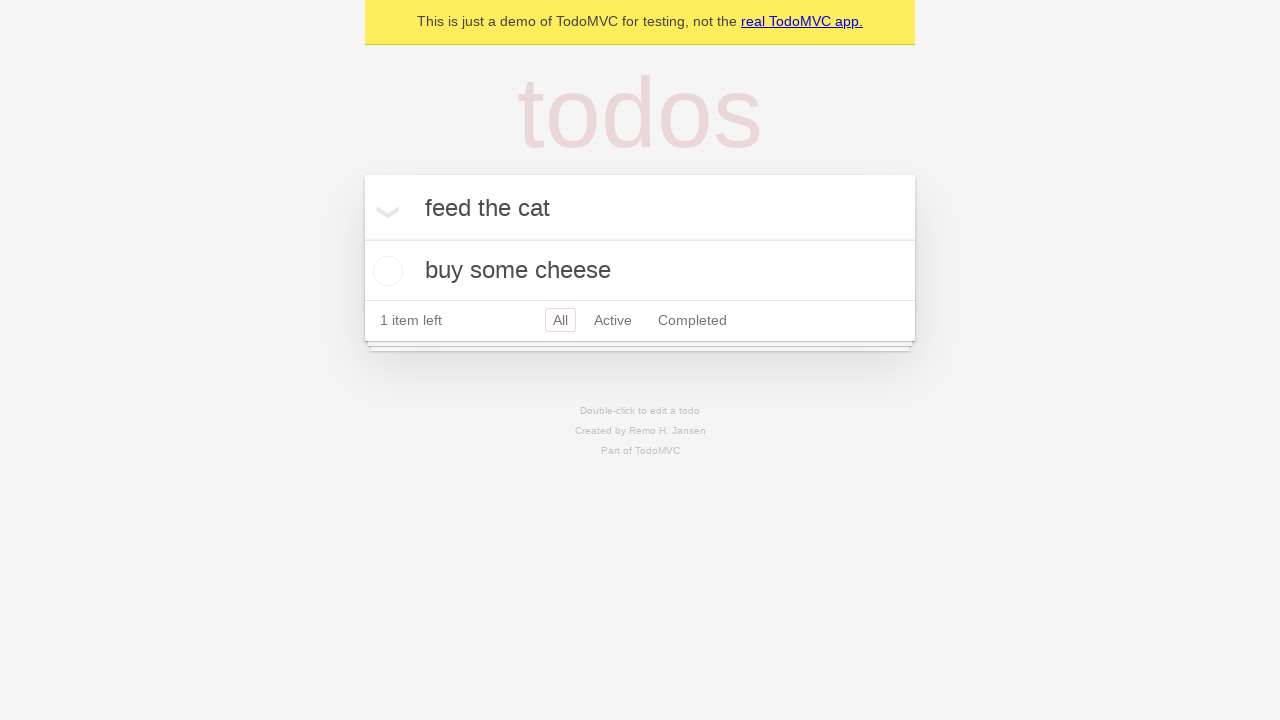

Pressed Enter to create second todo item on internal:attr=[placeholder="What needs to be done?"i]
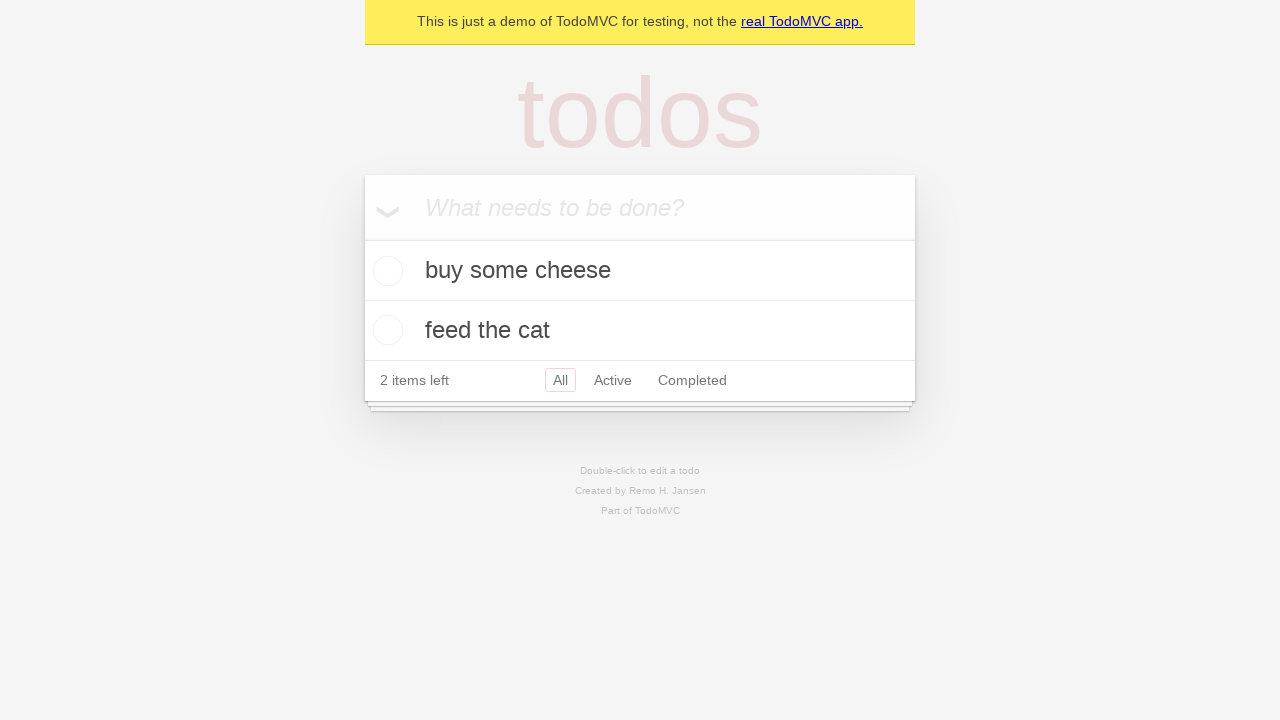

Checked the first todo item 'buy some cheese' at (385, 271) on internal:testid=[data-testid="todo-item"s] >> nth=0 >> internal:role=checkbox
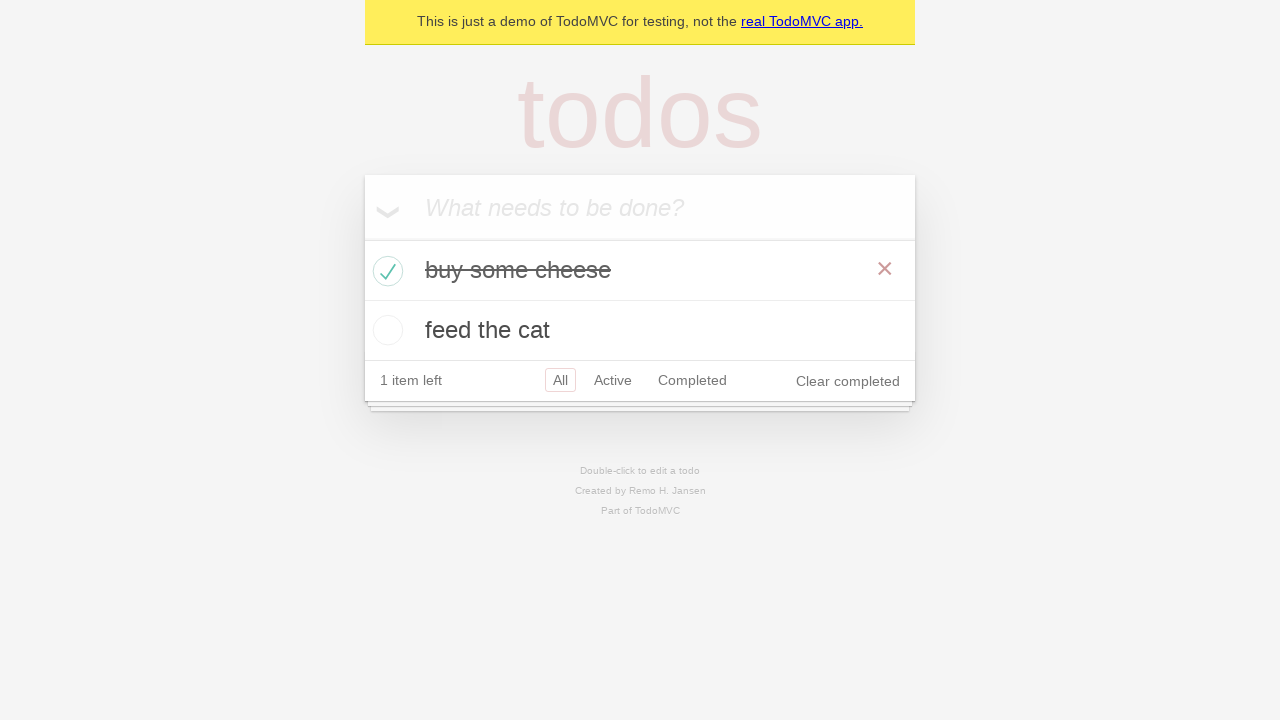

Unchecked the first todo item to mark it incomplete at (385, 271) on internal:testid=[data-testid="todo-item"s] >> nth=0 >> internal:role=checkbox
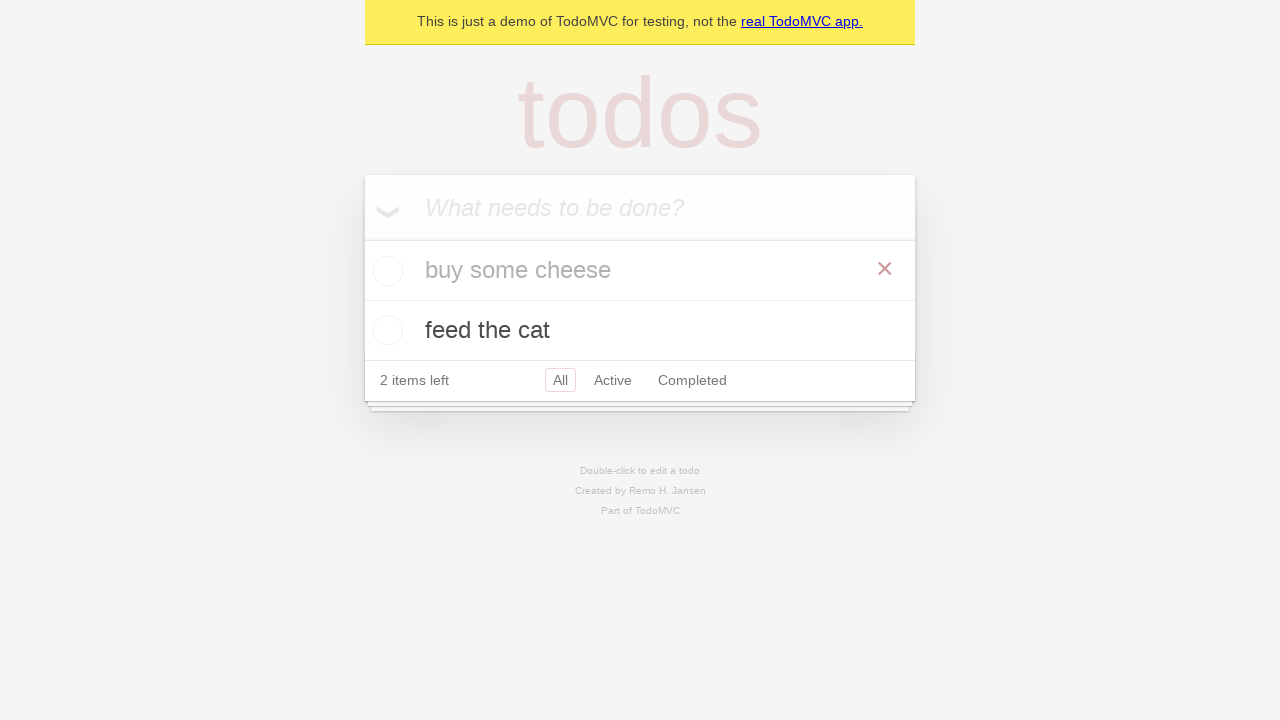

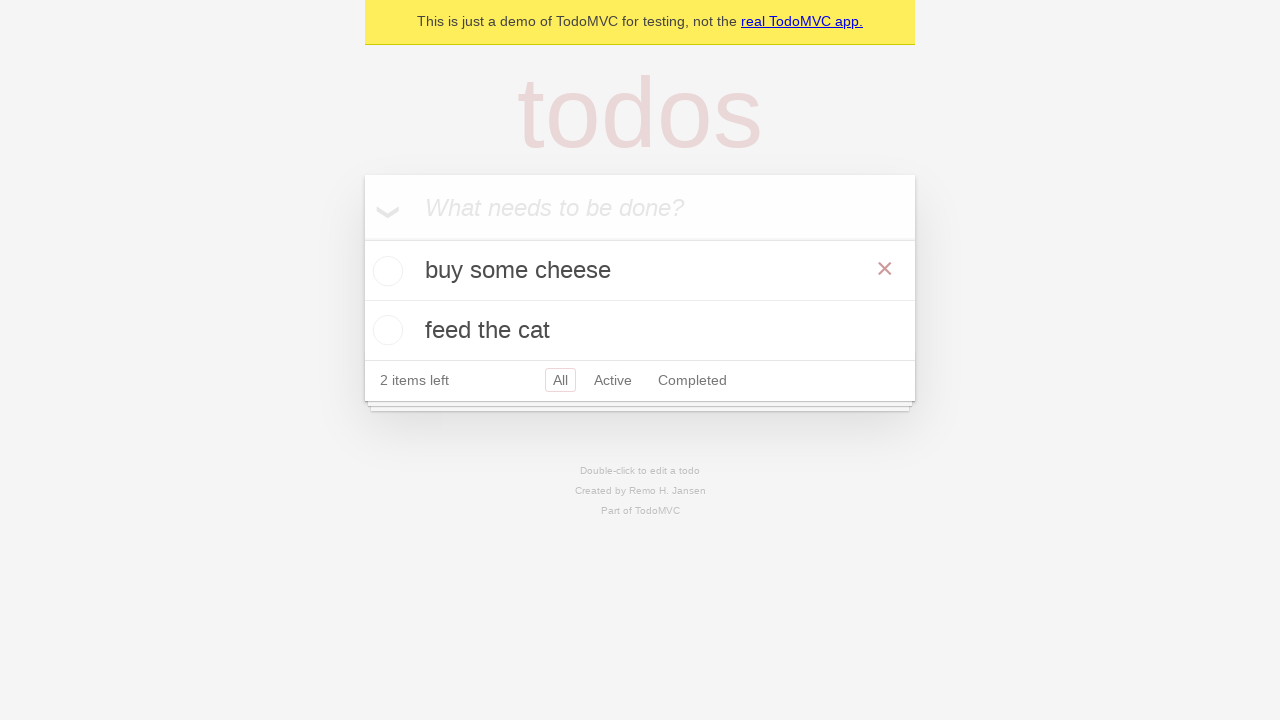